Tests Letgo website navigation by repeatedly clicking on product listings and verifying that product pages load with correct titles, then returning to homepage via logo

Starting URL: https://www.letgo.com/

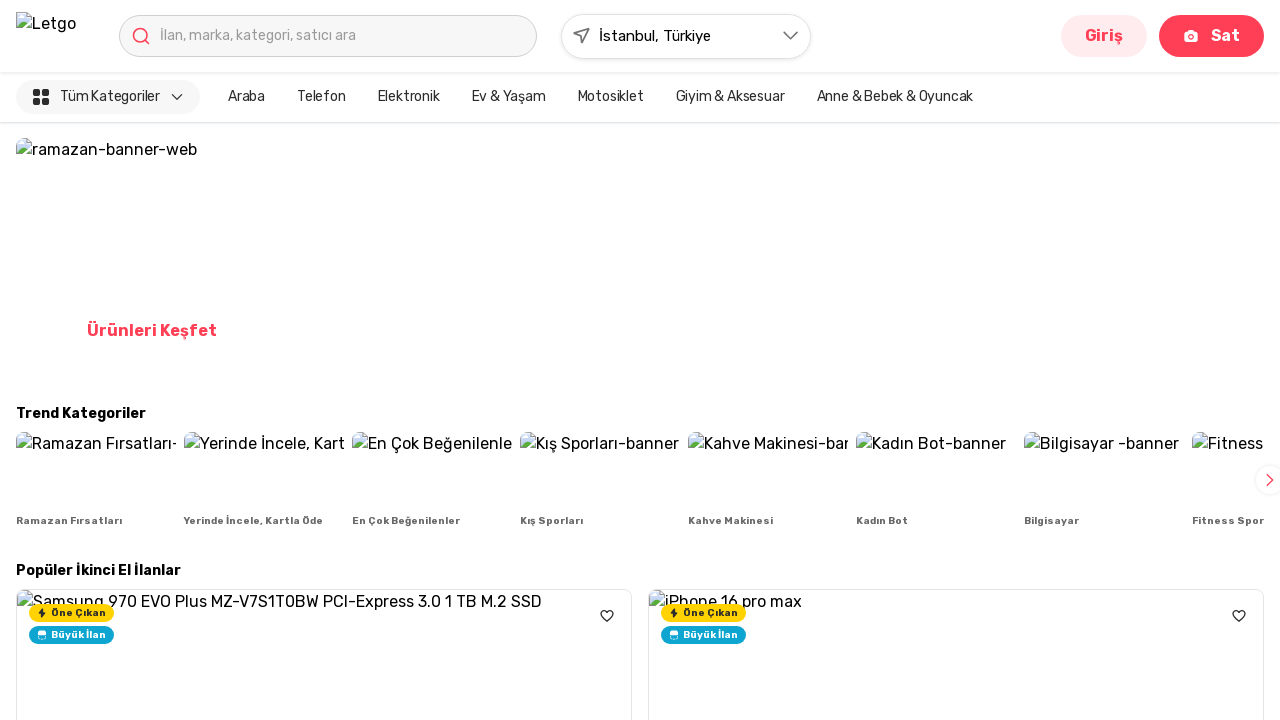

Waited 3 seconds for page to load (iteration 1)
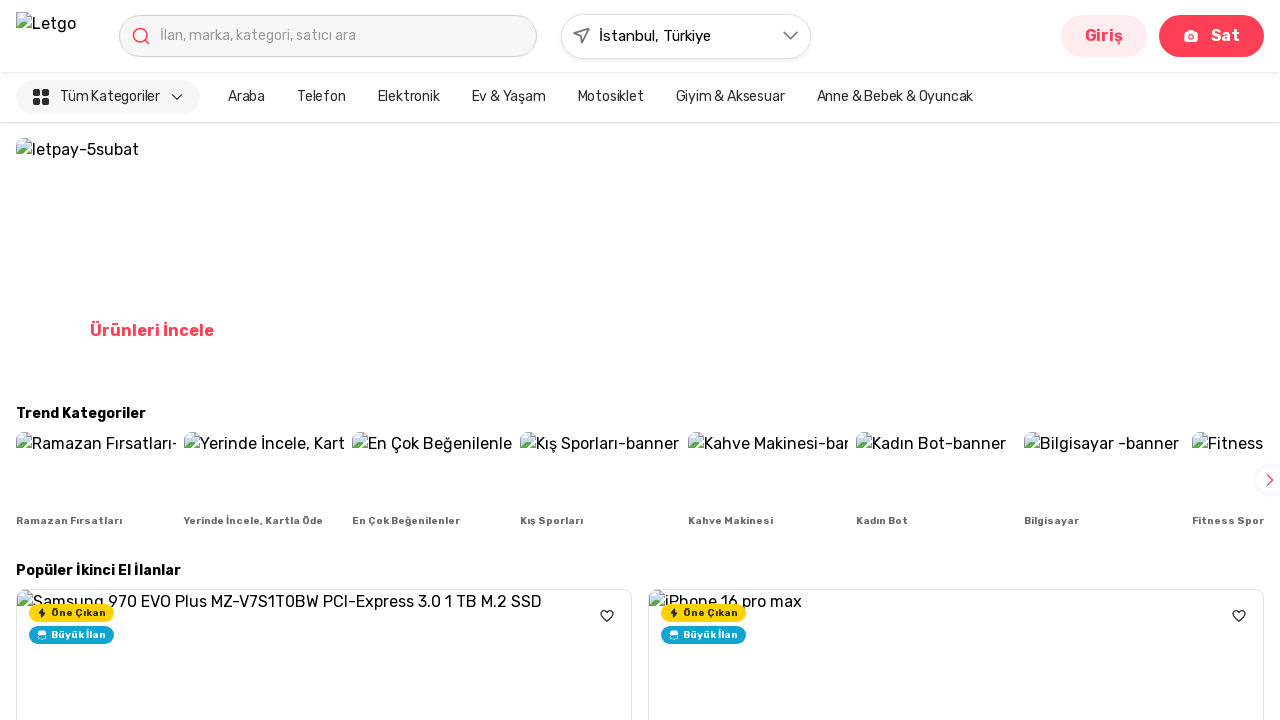

Located all product title elements (iteration 1)
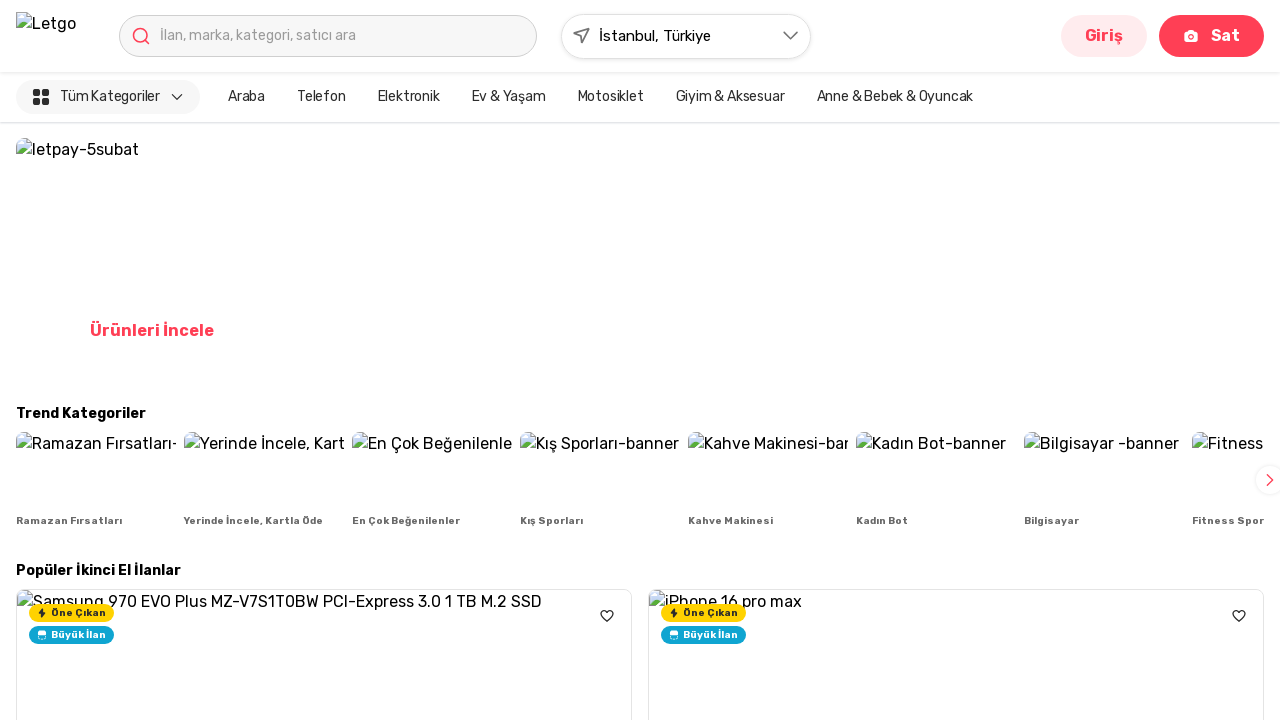

Waited 3 seconds for page to load (iteration 2)
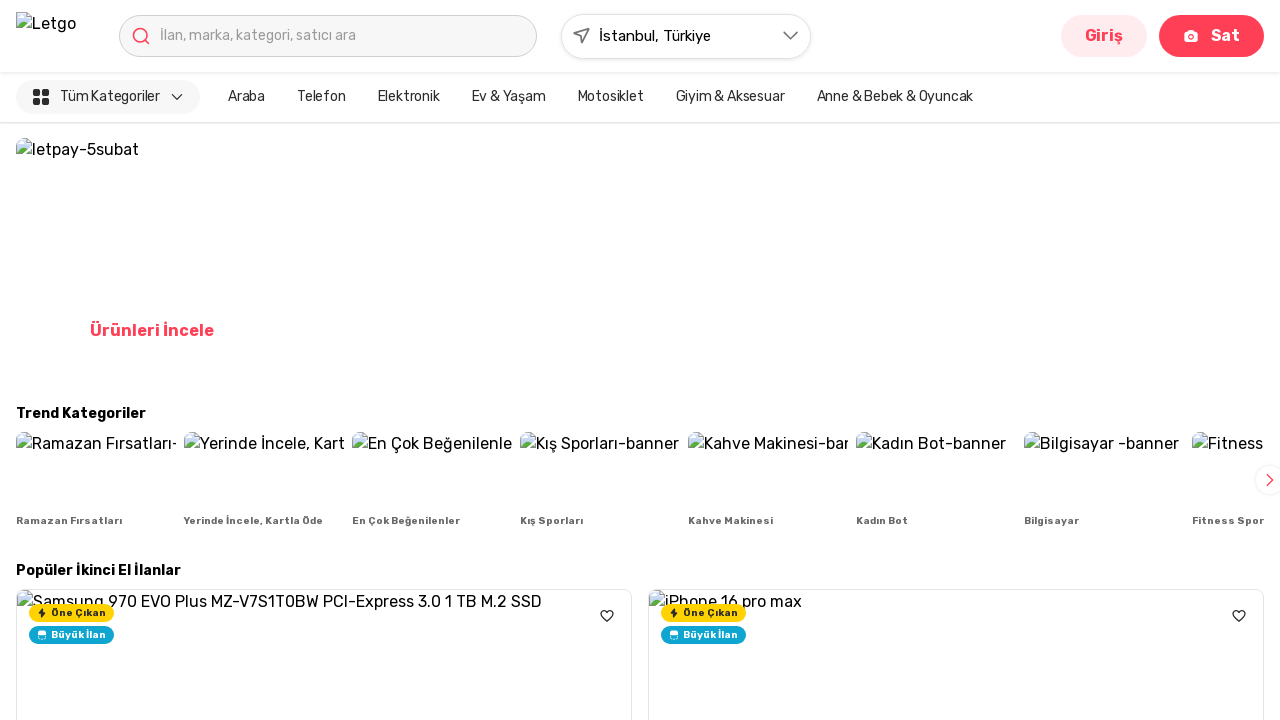

Located all product title elements (iteration 2)
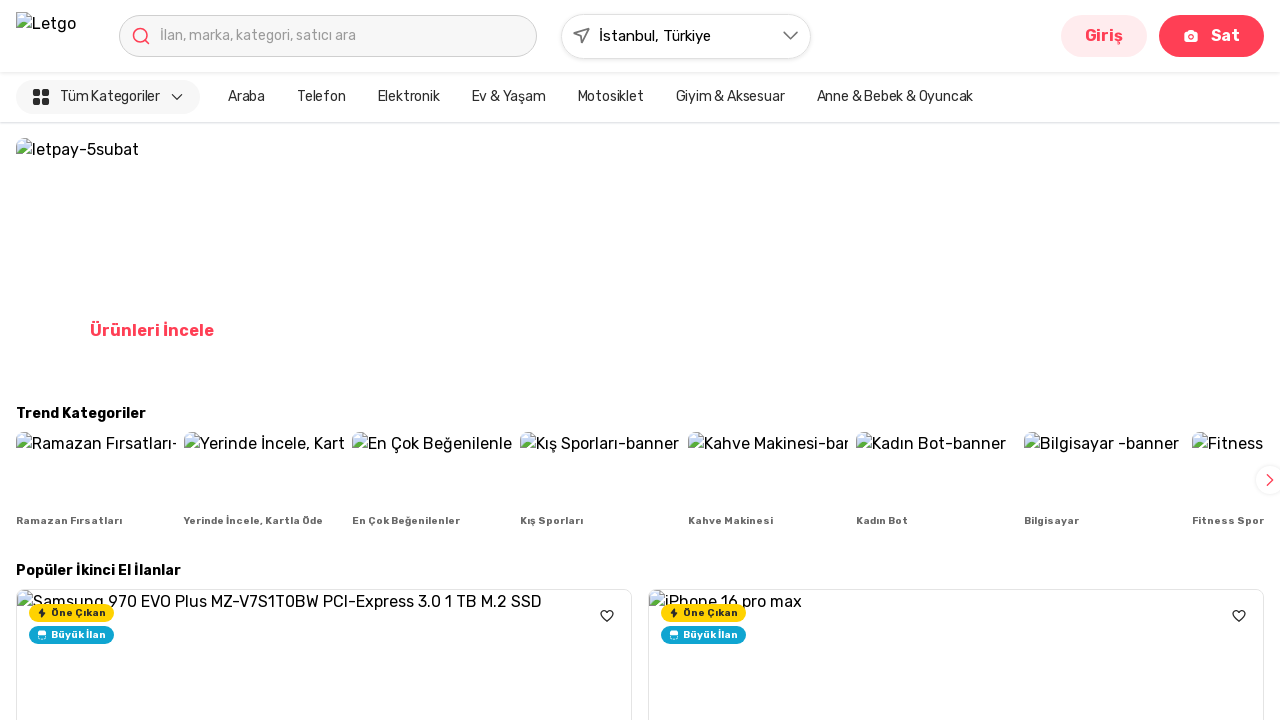

Waited 3 seconds for page to load (iteration 3)
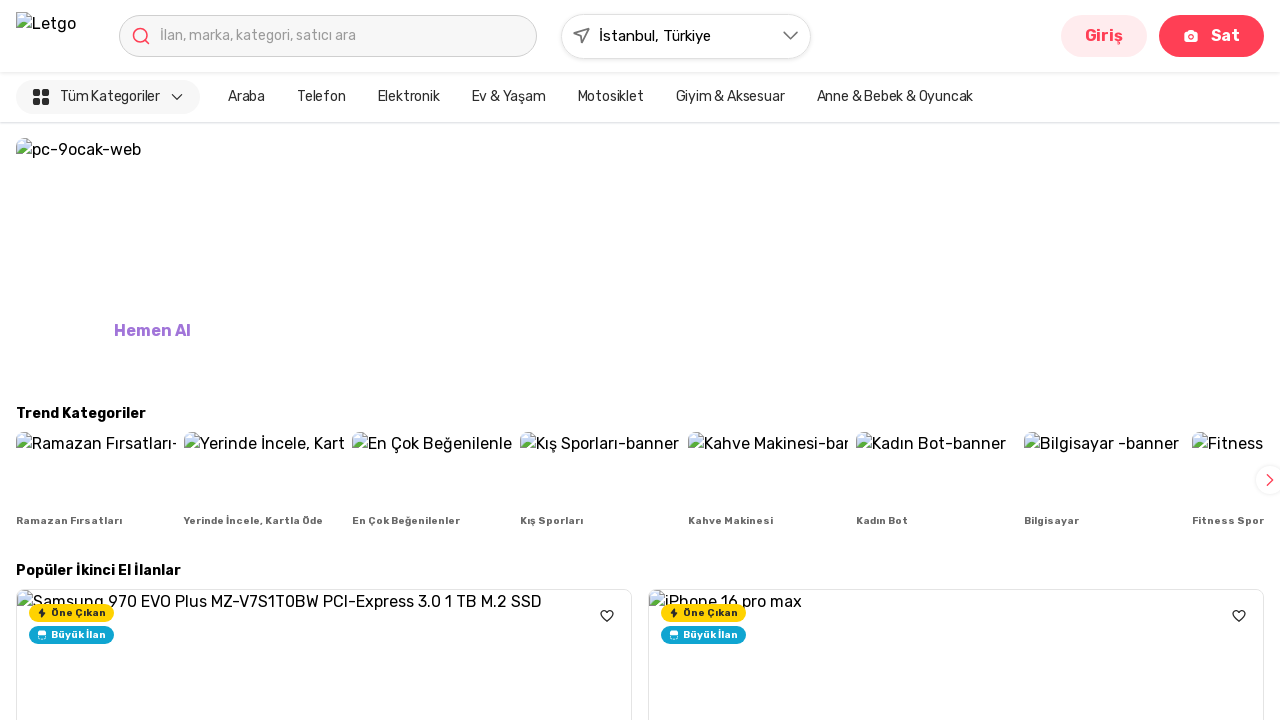

Located all product title elements (iteration 3)
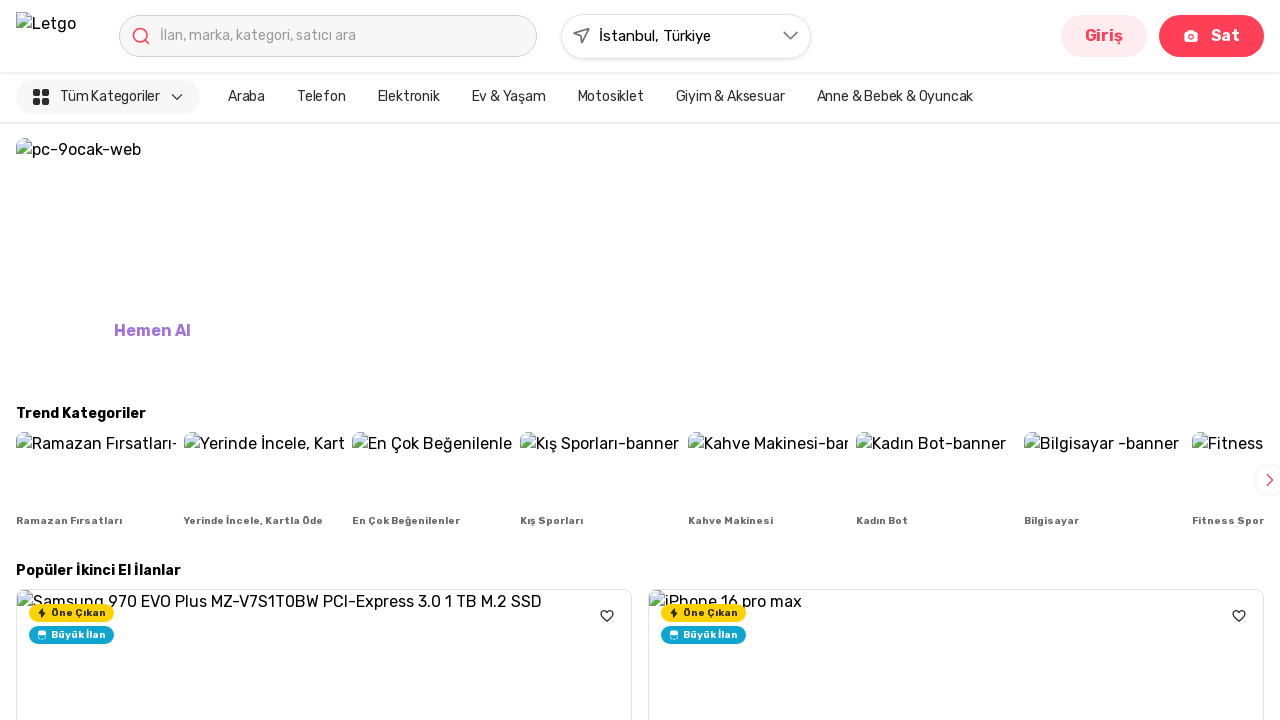

Waited 3 seconds for page to load (iteration 4)
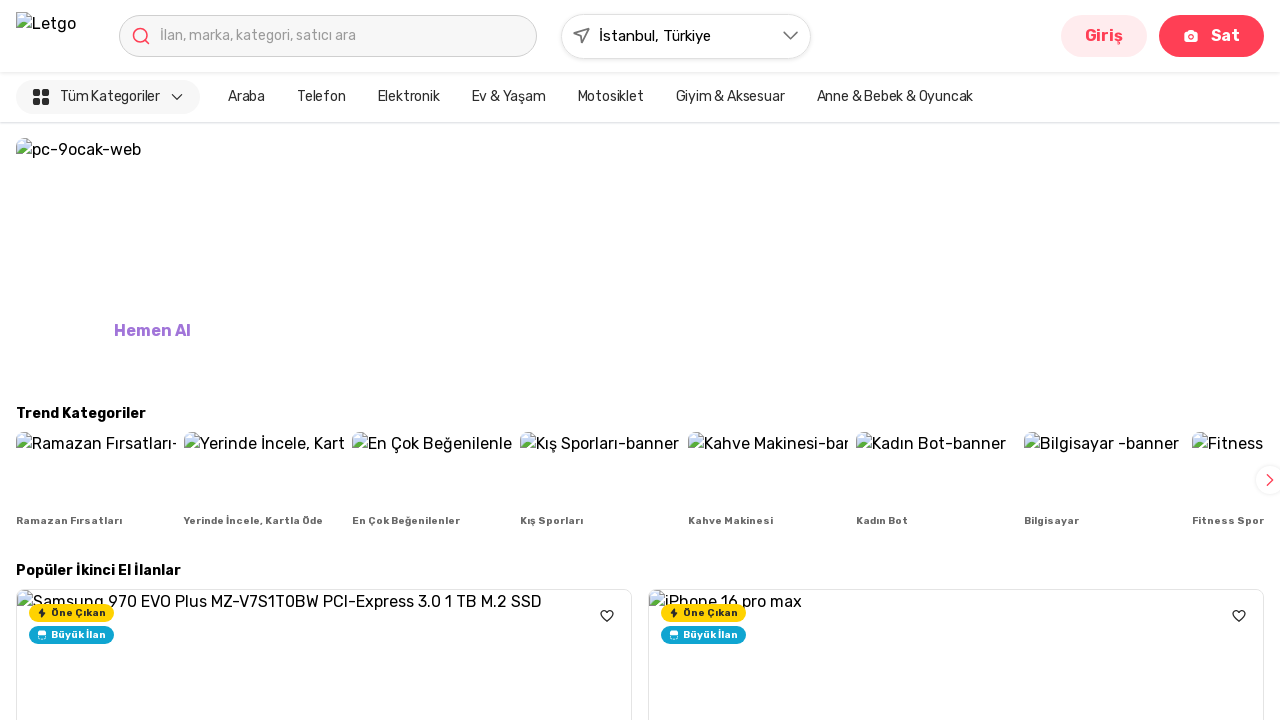

Located all product title elements (iteration 4)
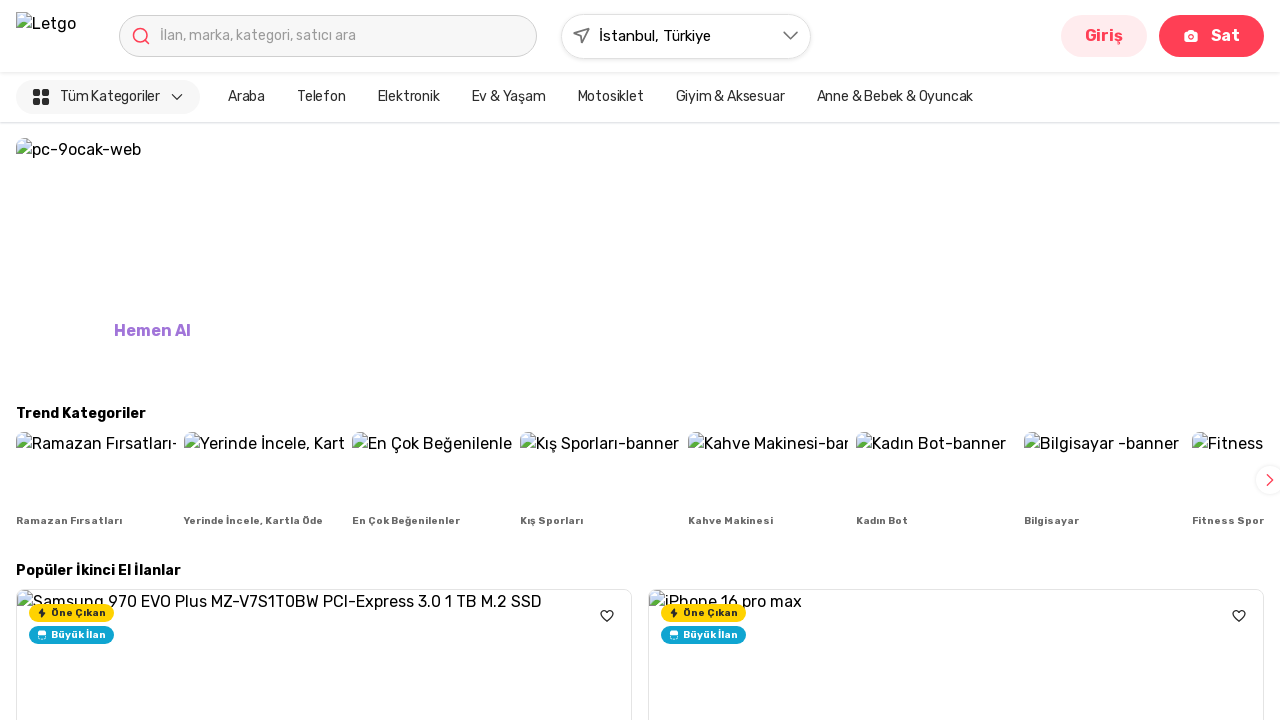

Waited 3 seconds for page to load (iteration 5)
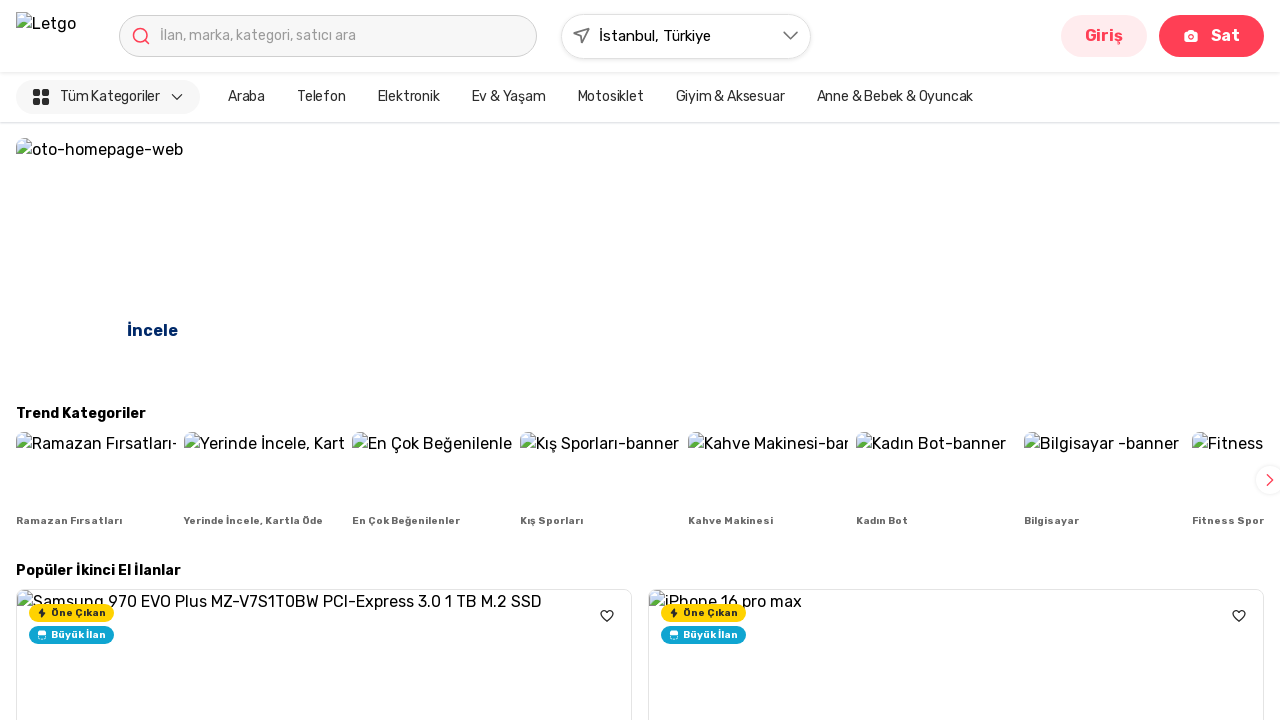

Located all product title elements (iteration 5)
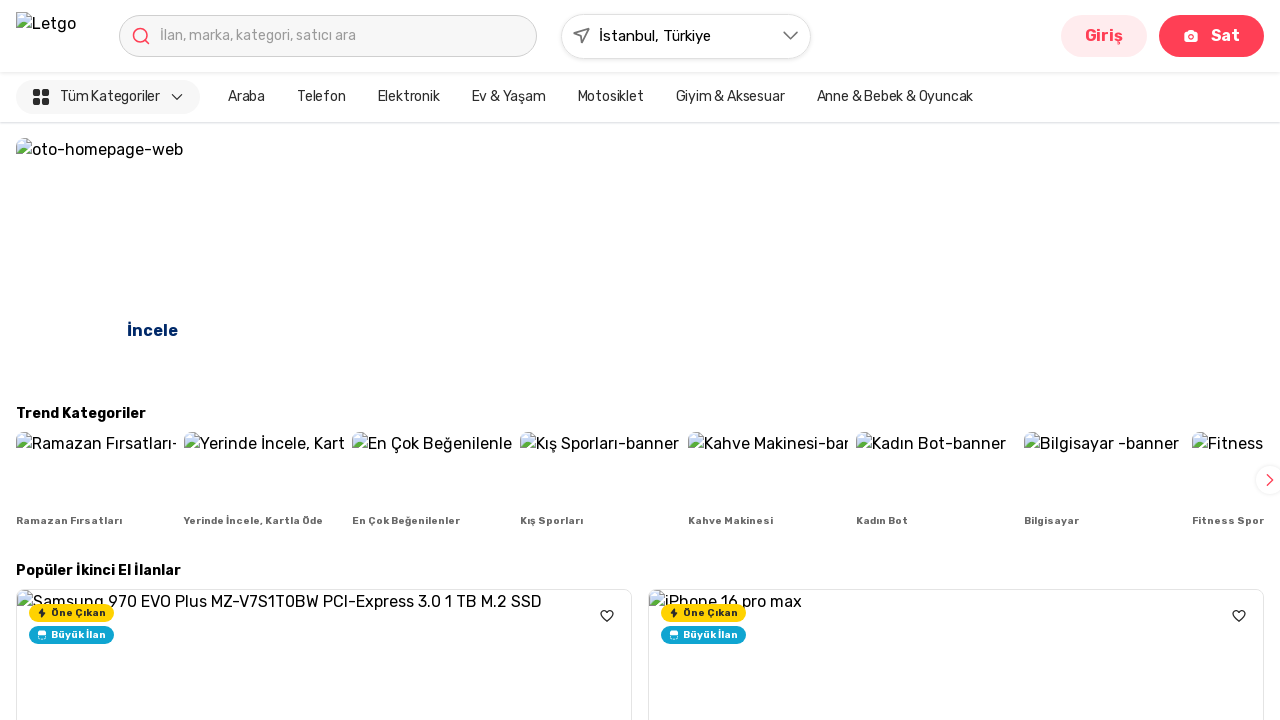

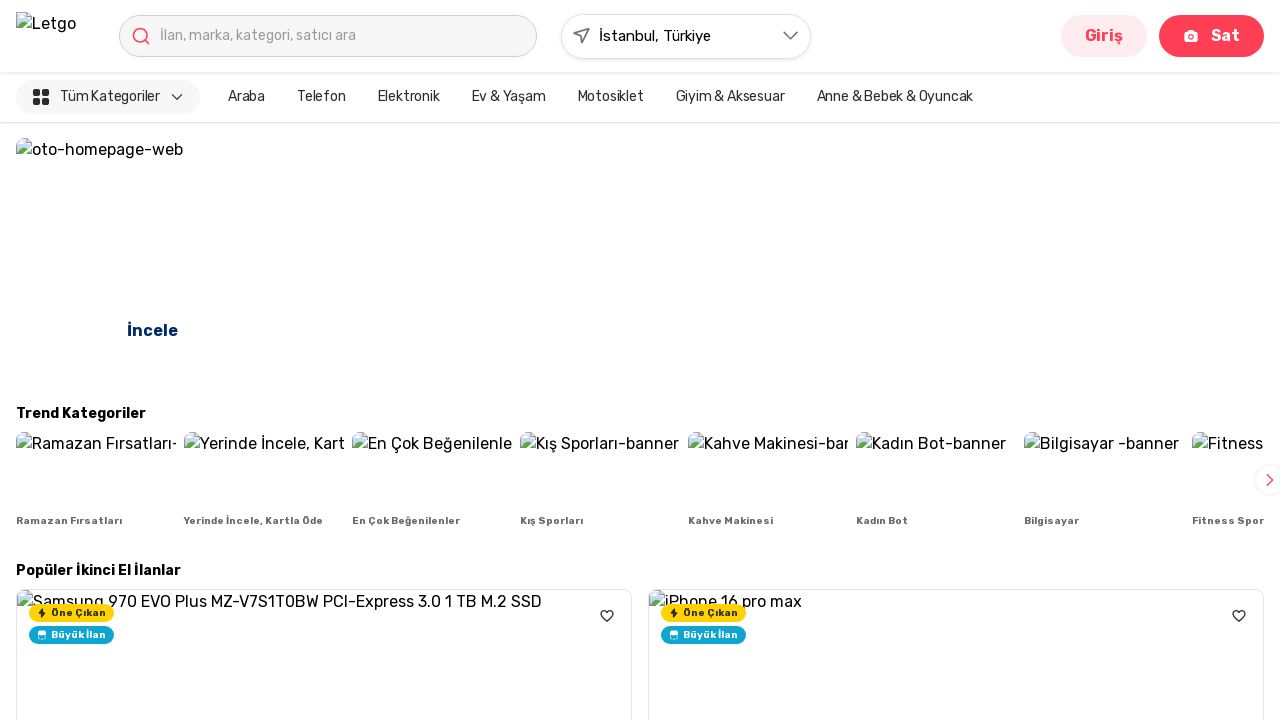